Tests various dropdown interactions including static dropdowns, passenger selection, dynamic location dropdowns, and auto-suggestive country selection on a flight booking form

Starting URL: https://rahulshettyacademy.com/dropdownsPractise/

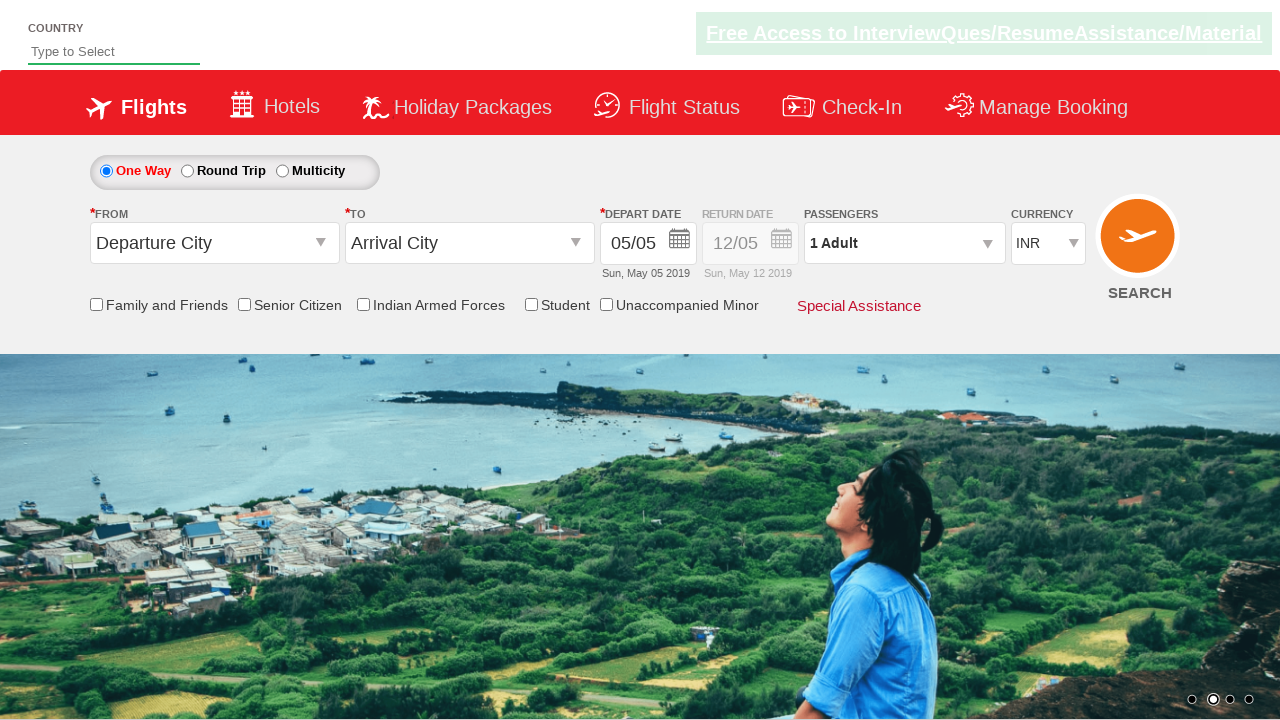

Selected currency by index 2 from static dropdown on #ctl00_mainContent_DropDownListCurrency
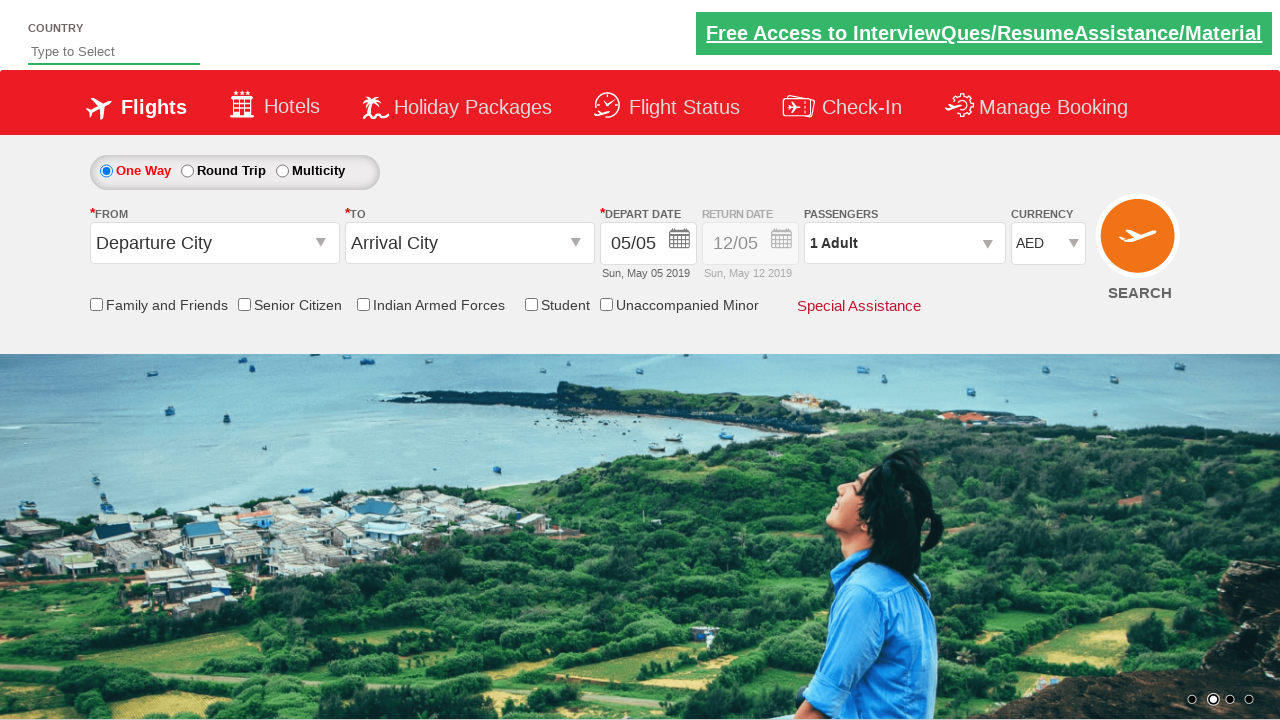

Selected INR currency by label from static dropdown on #ctl00_mainContent_DropDownListCurrency
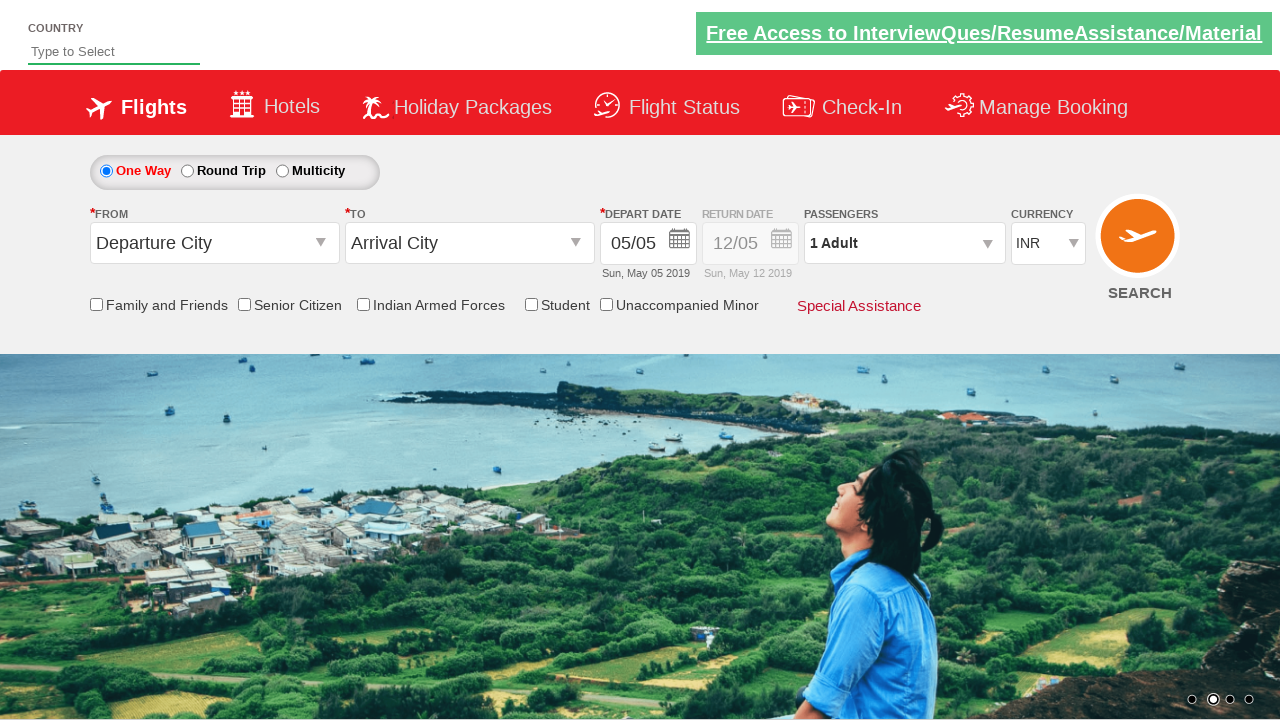

Selected USD currency by value from static dropdown on #ctl00_mainContent_DropDownListCurrency
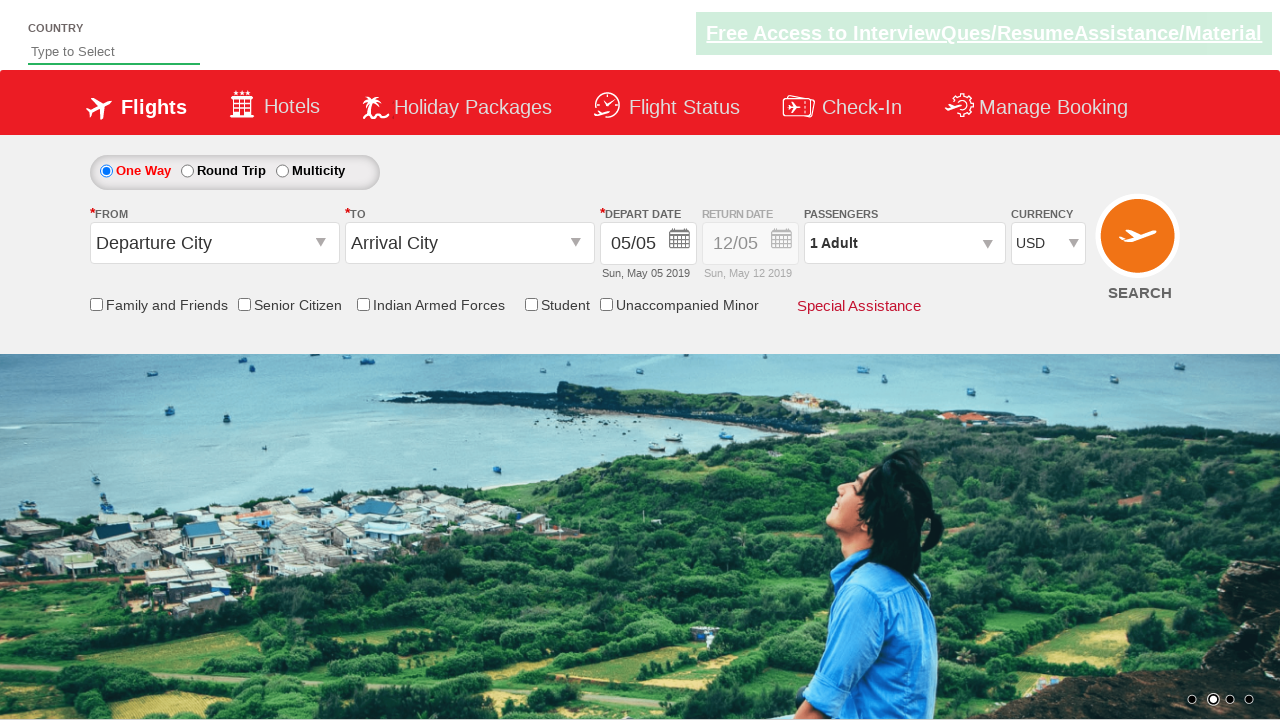

Clicked on passengers dropdown to open it at (904, 243) on #divpaxinfo
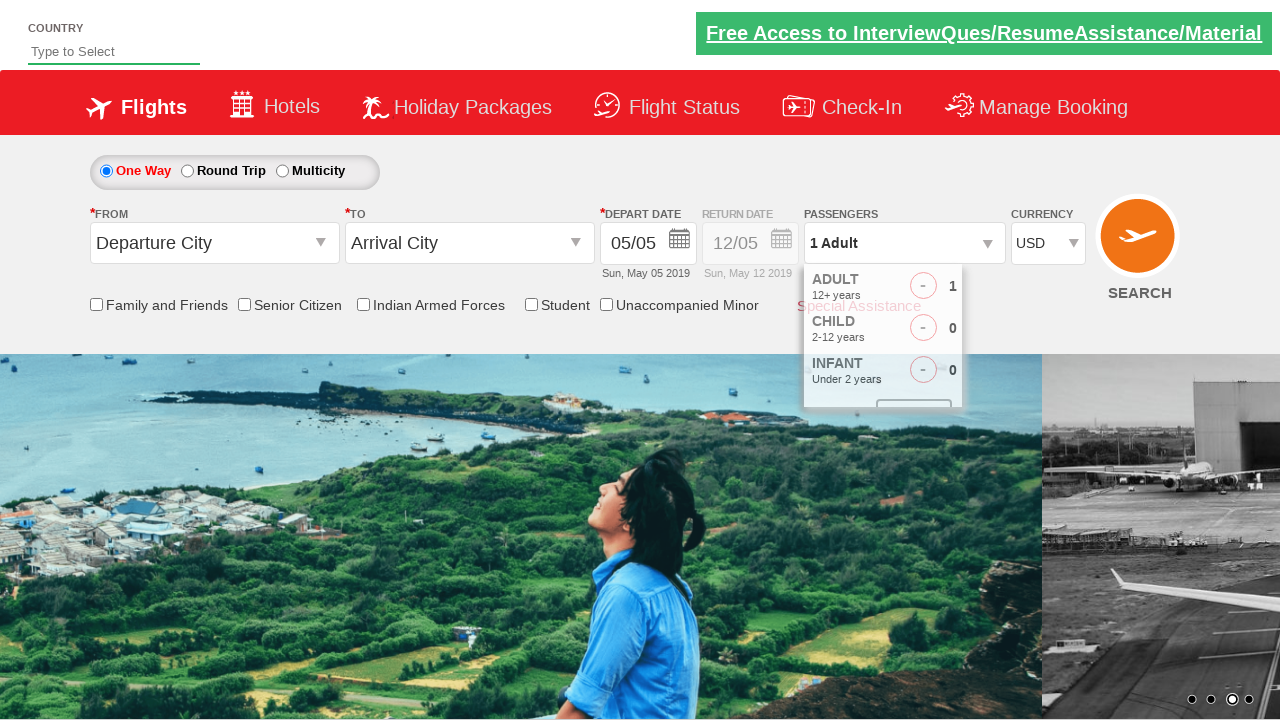

Waited for passengers dropdown to fully open
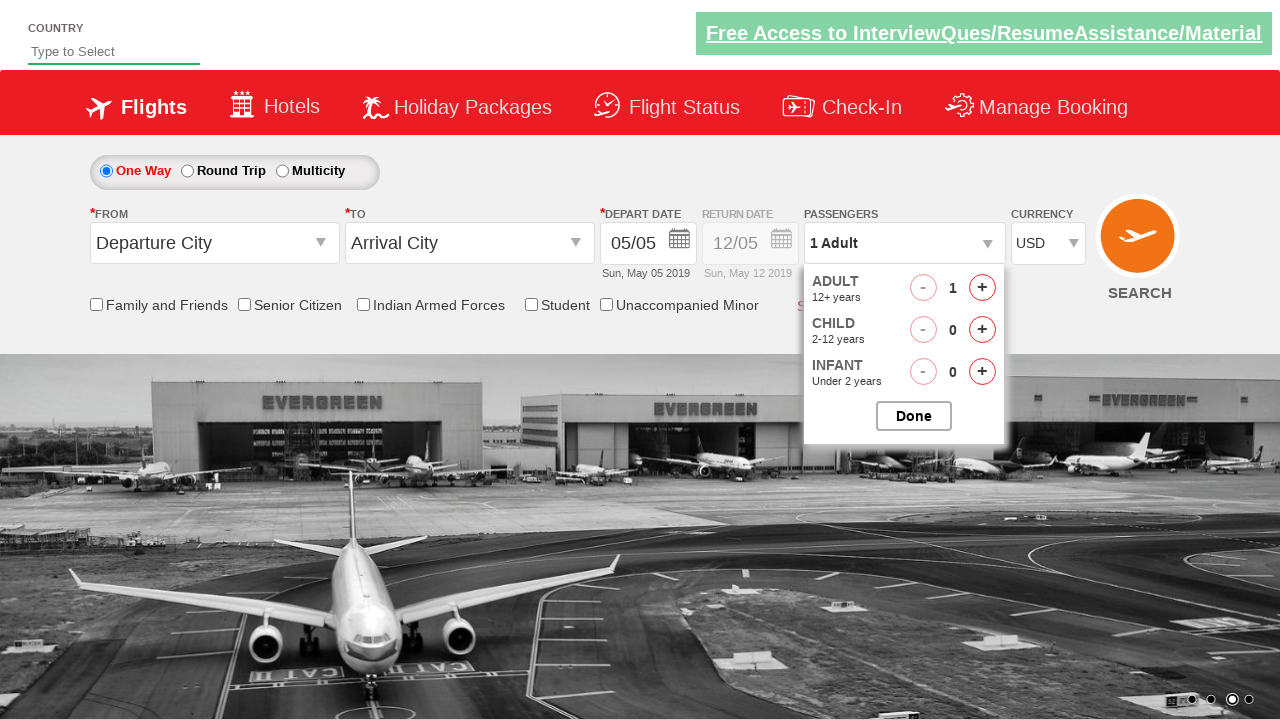

Clicked adult passengers increment button (first time) at (982, 288) on #hrefIncAdt
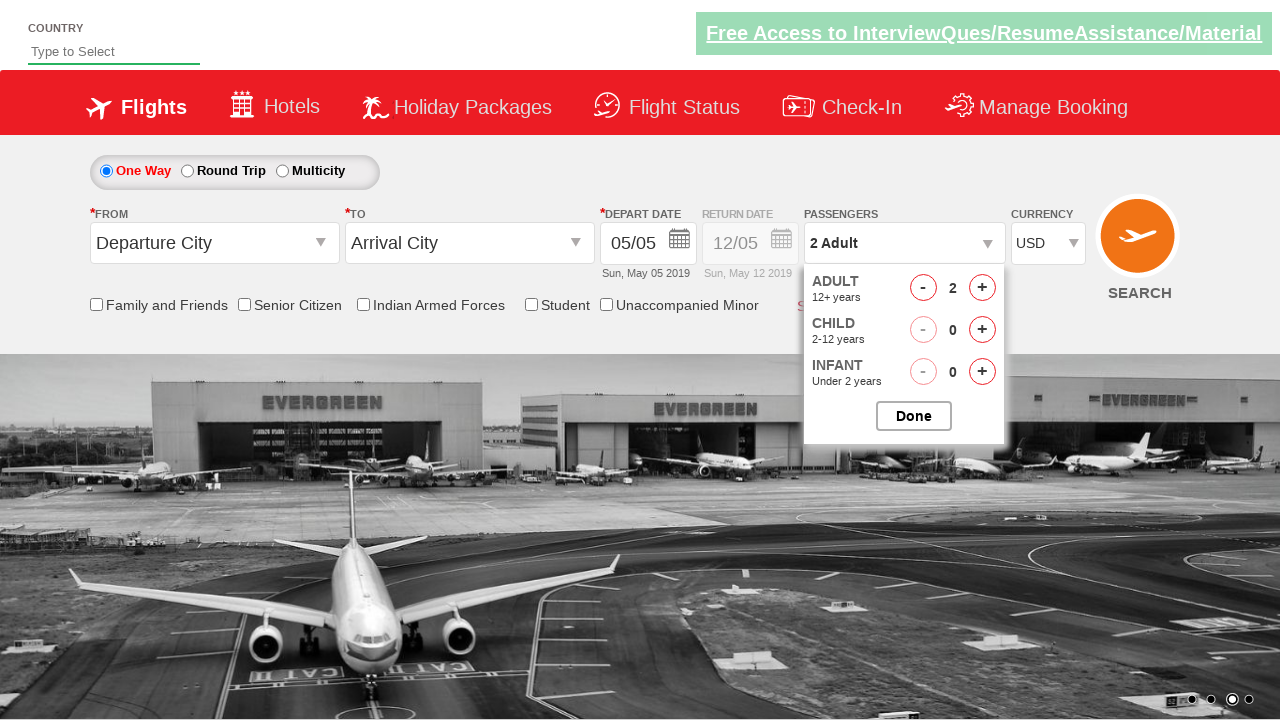

Clicked adult passengers increment button (iteration 2) at (982, 288) on #hrefIncAdt
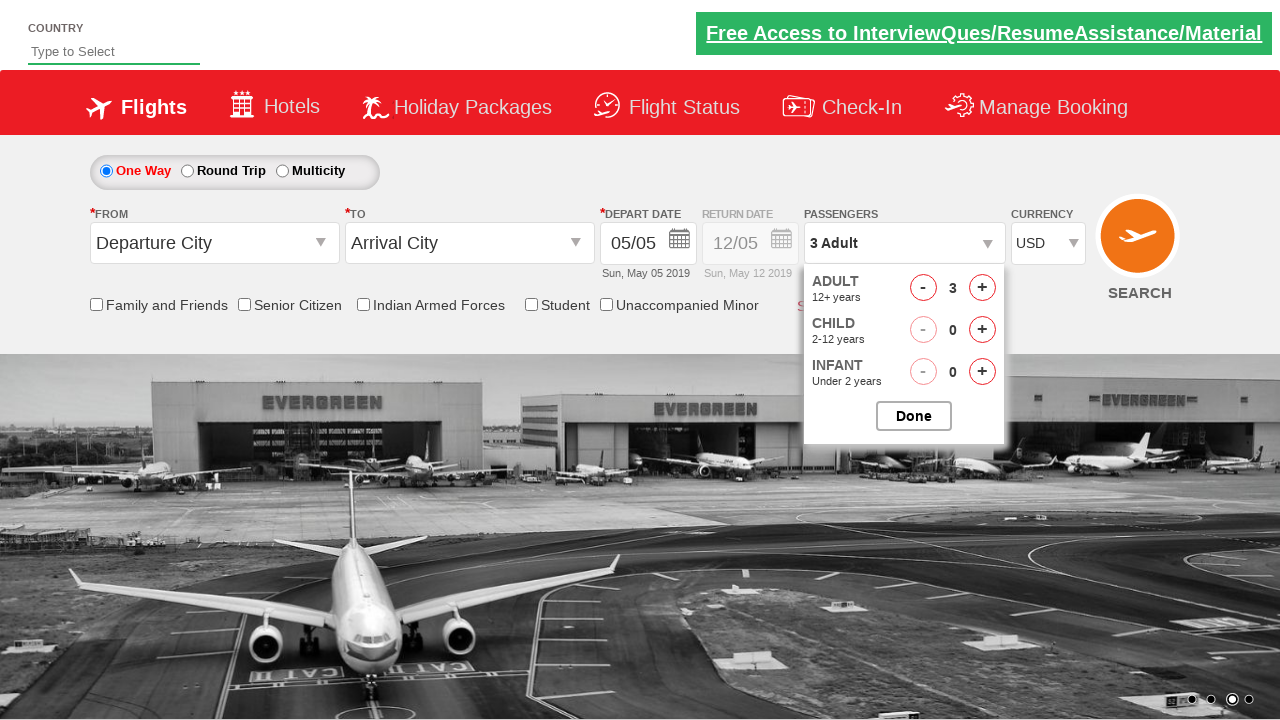

Clicked adult passengers increment button (iteration 3) at (982, 288) on #hrefIncAdt
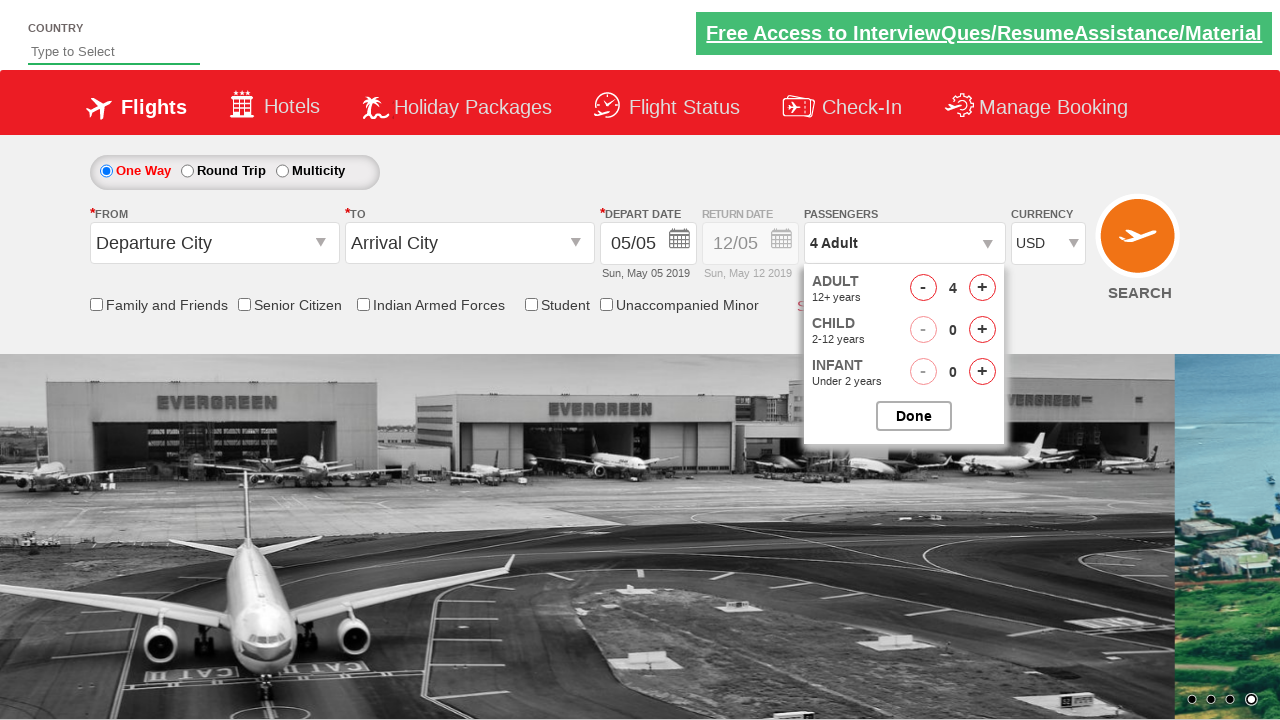

Clicked adult passengers increment button (iteration 4) at (982, 288) on #hrefIncAdt
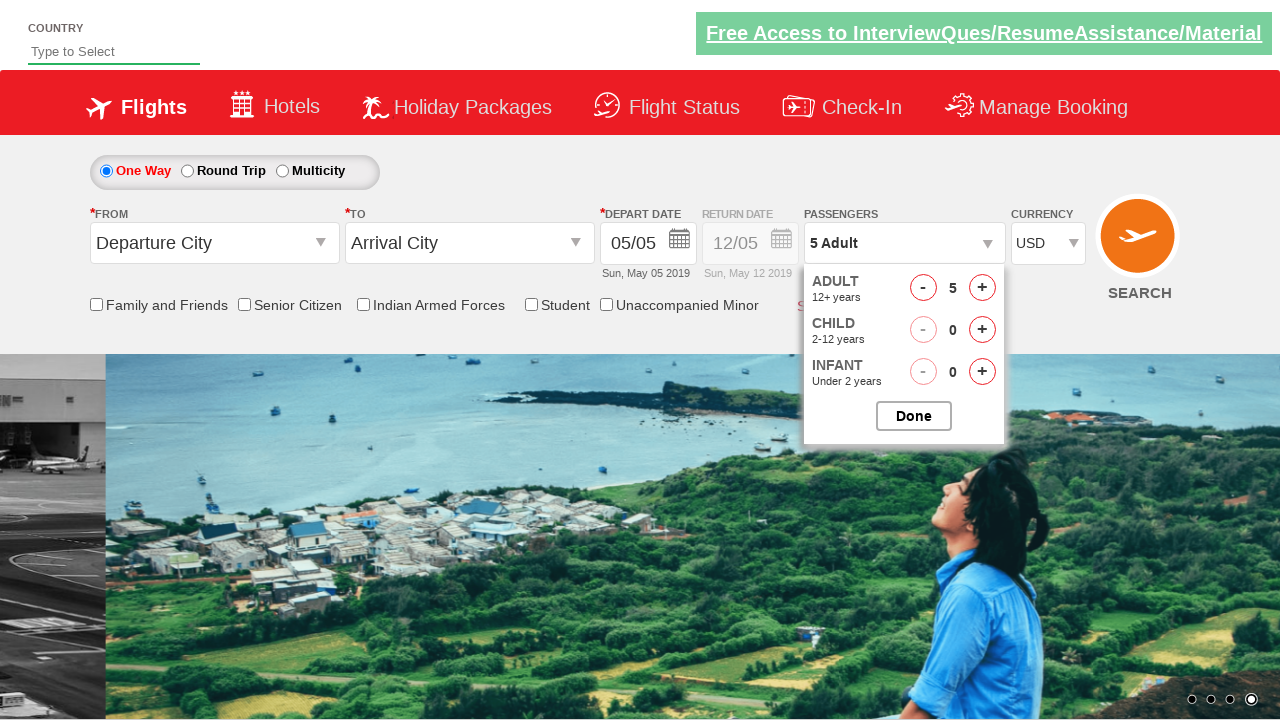

Clicked adult passengers increment button (iteration 5) at (982, 288) on #hrefIncAdt
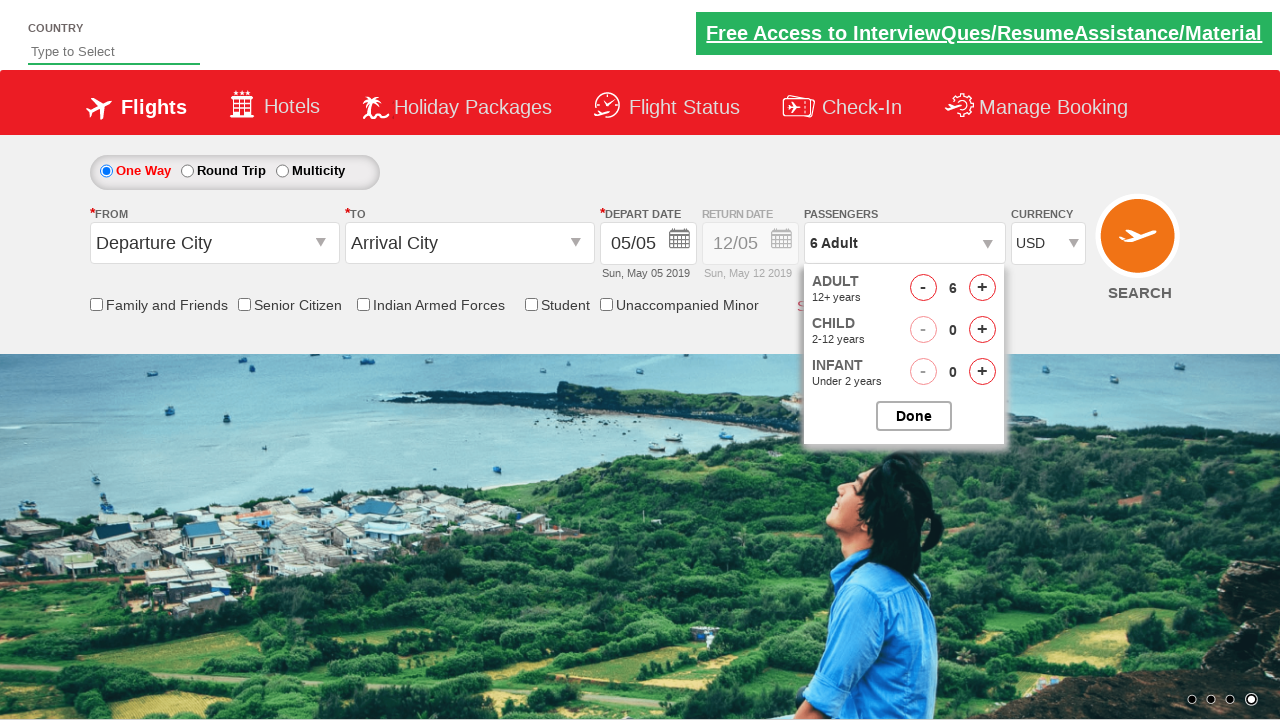

Clicked adult passengers increment button (iteration 6) at (982, 288) on #hrefIncAdt
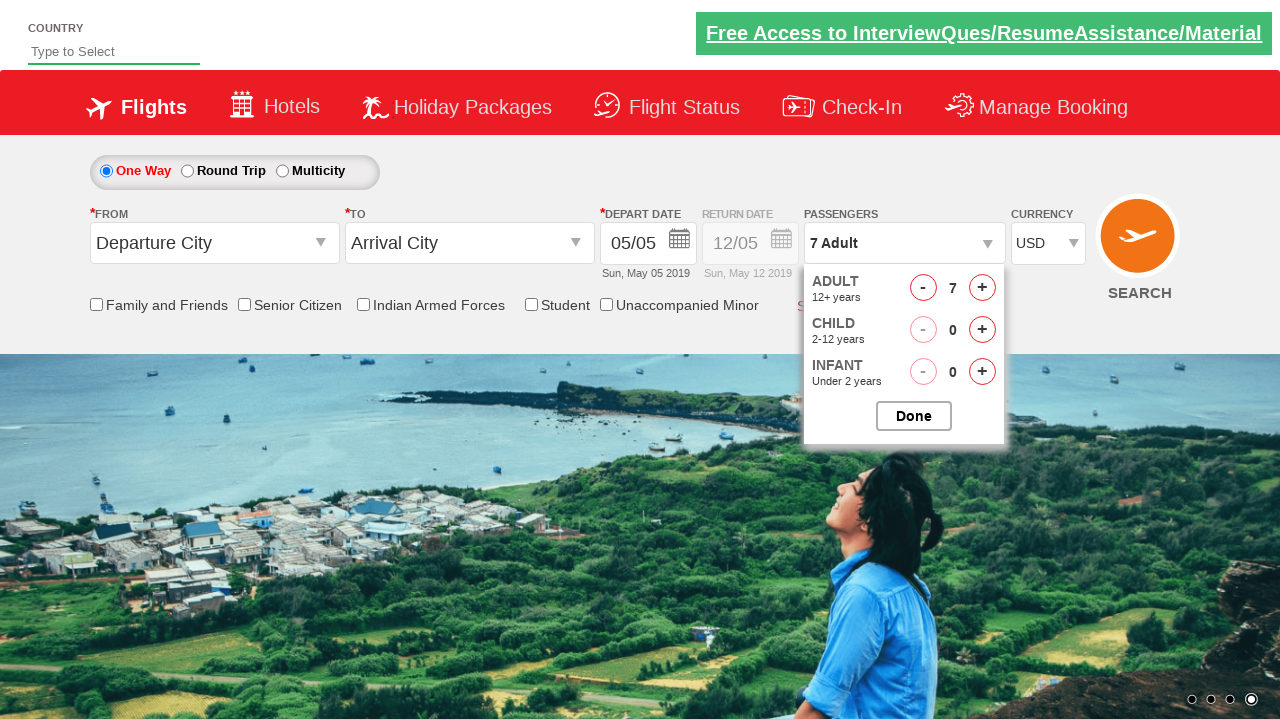

Closed passengers dropdown by clicking close button at (914, 416) on #btnclosepaxoption
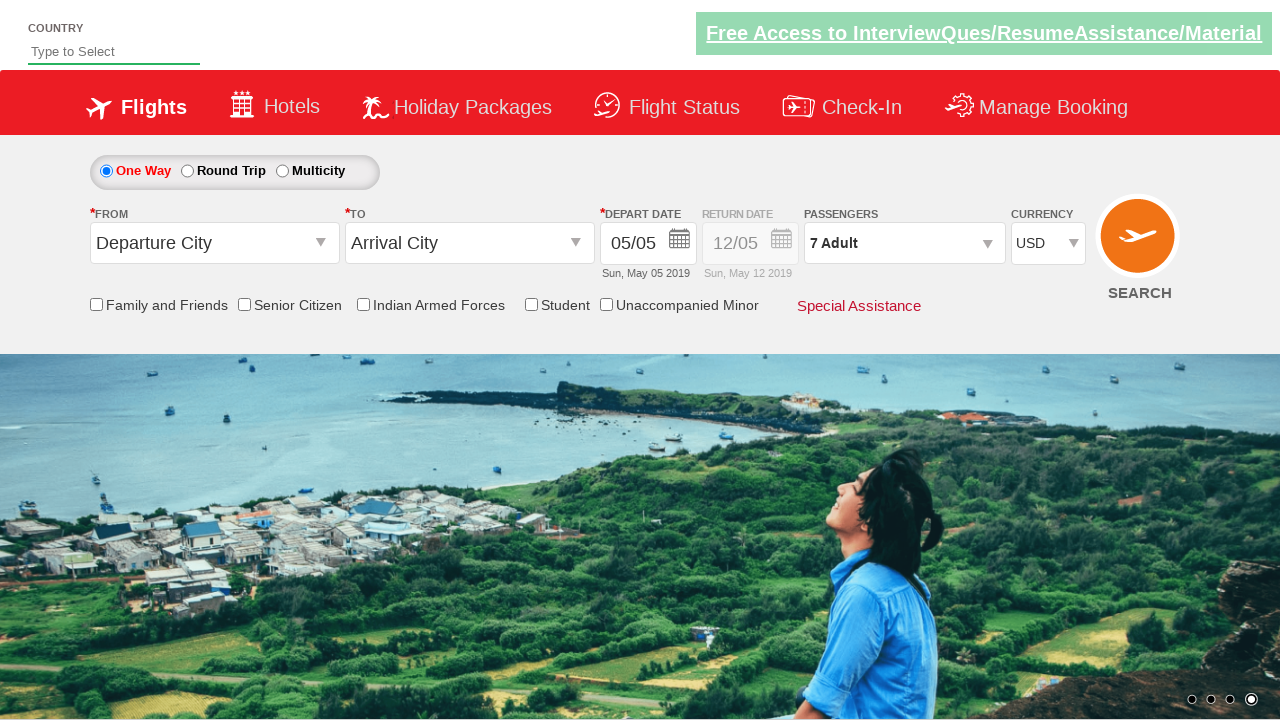

Clicked on origin location input field to open dynamic dropdown at (214, 243) on input#ctl00_mainContent_ddl_originStation1_CTXT
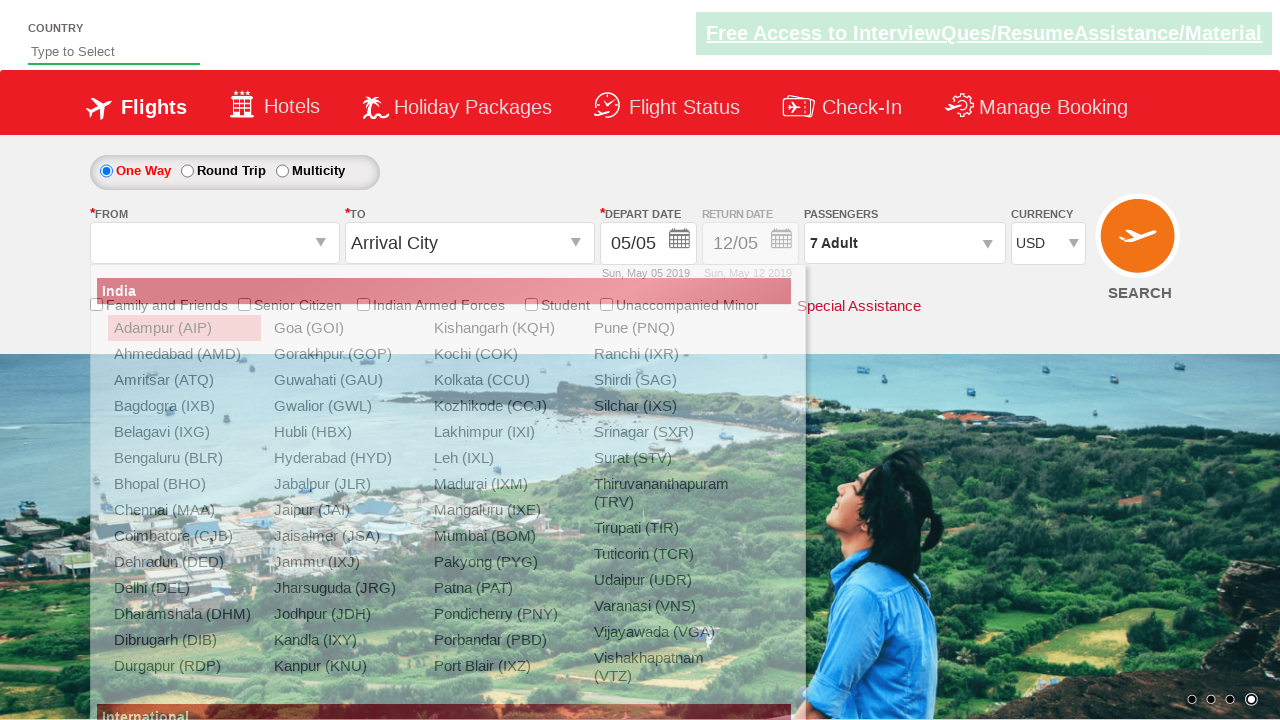

Selected BLR (Bangalore) as origin location from dynamic dropdown at (184, 458) on a[value='BLR']
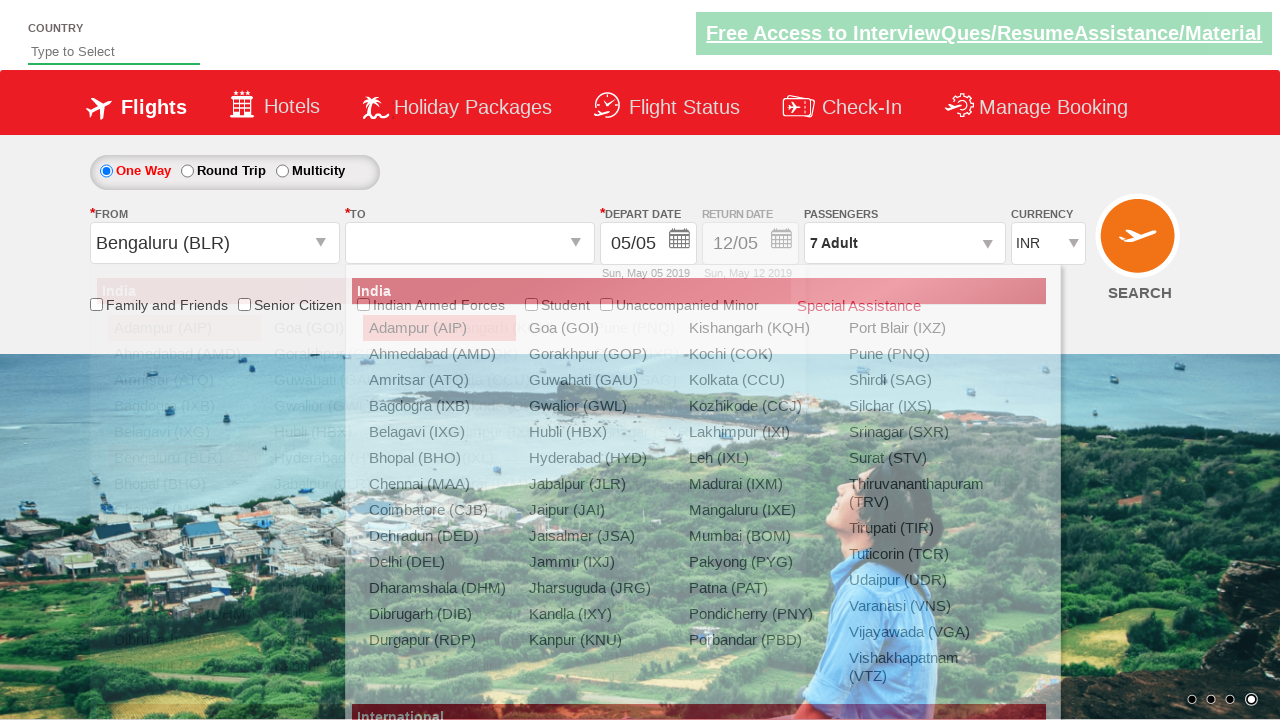

Waited for destination dropdown to be ready
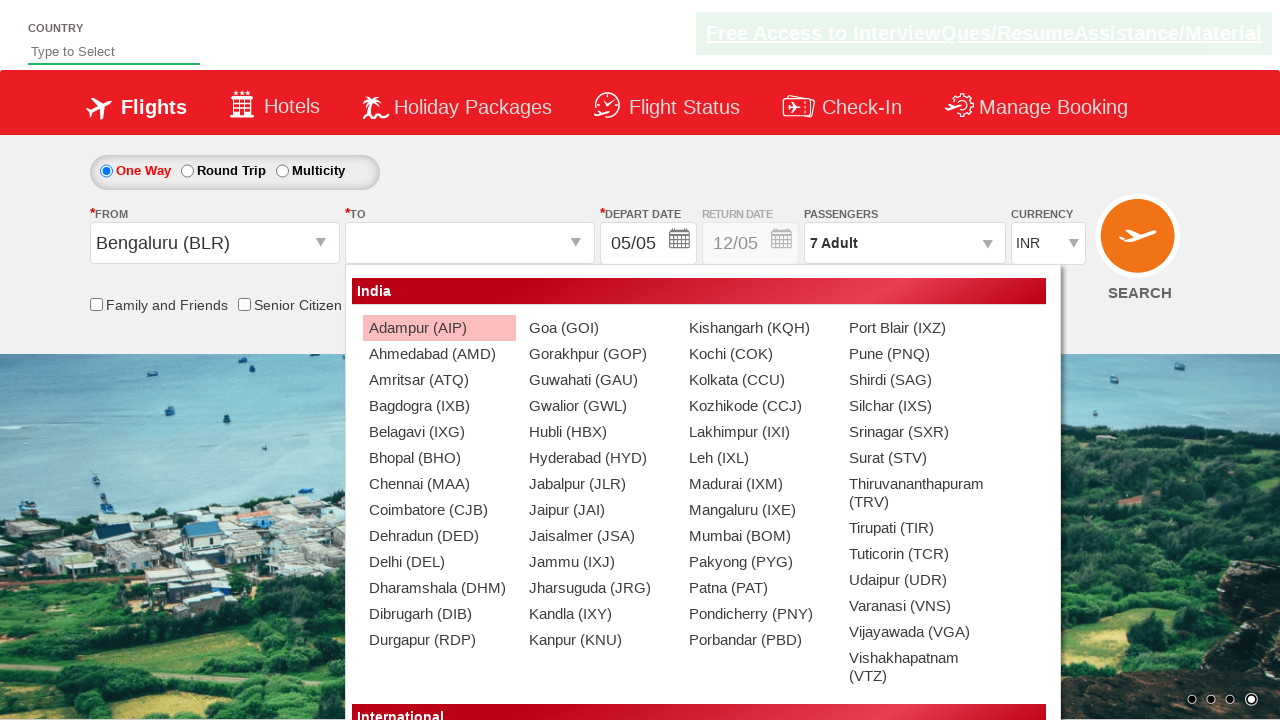

Selected DXB (Dubai) as destination location from dynamic dropdown at (599, 584) on div#glsctl00_mainContent_ddl_destinationStation1_CTNR a[value='DXB']
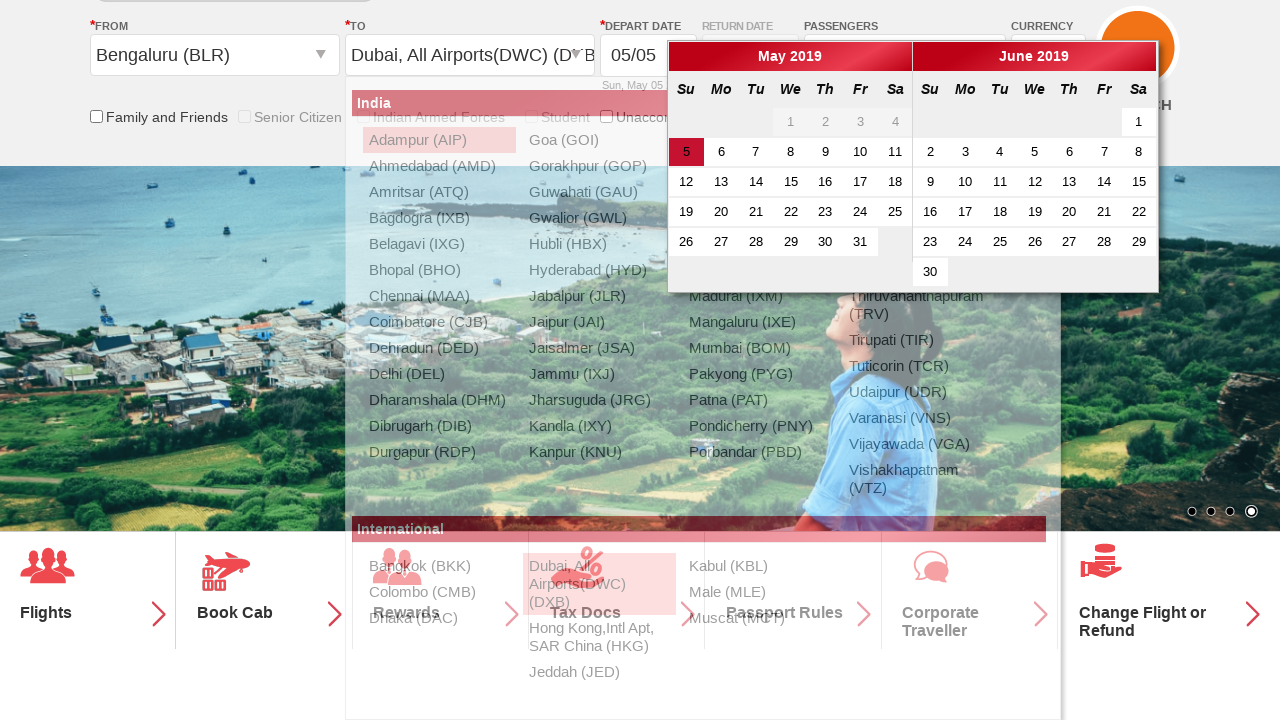

Filled autosuggest field with 'in' to search for countries on #autosuggest
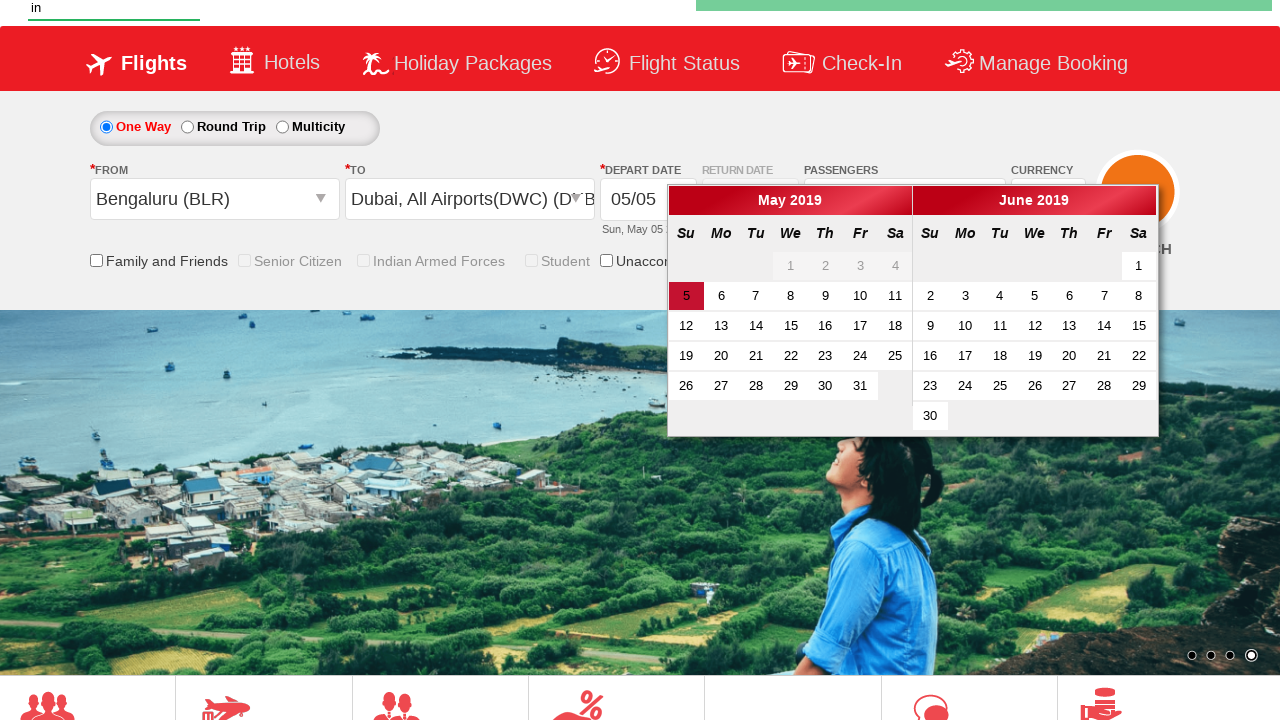

Waited for auto-suggestive country dropdown to populate suggestions
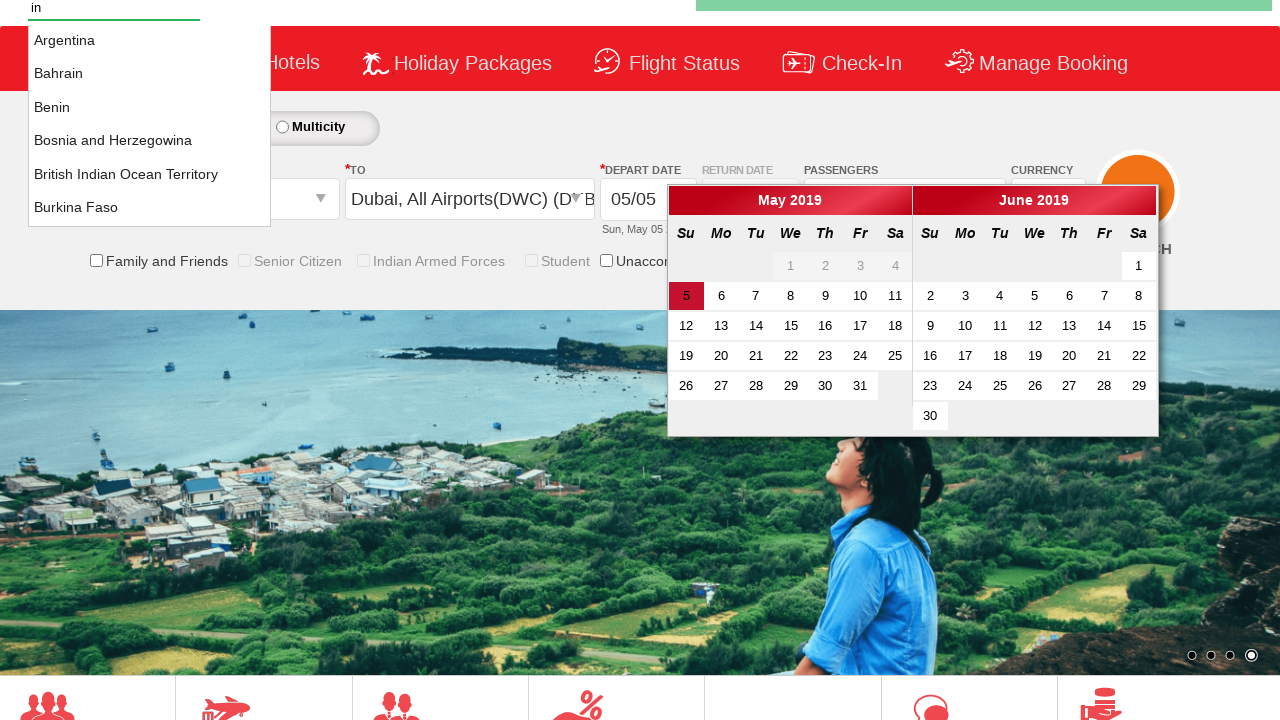

Retrieved all country suggestion items from auto-suggestive dropdown
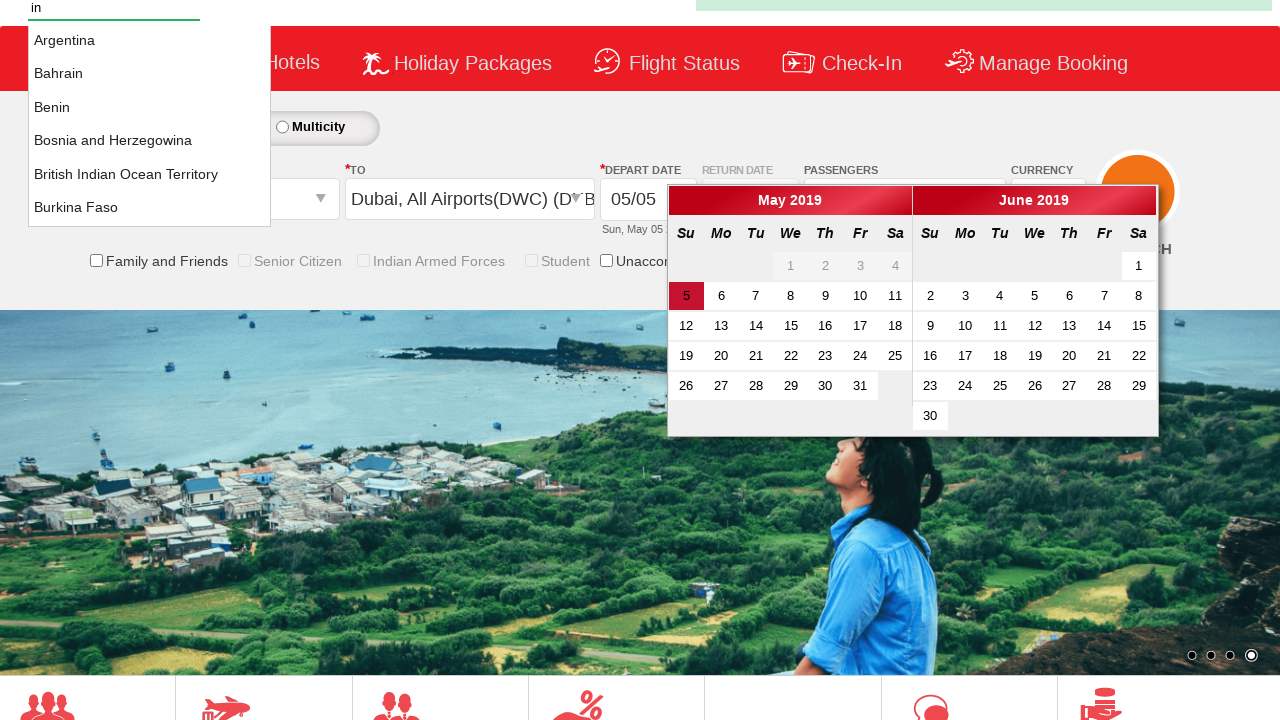

Selected 'India' from auto-suggestive country dropdown at (150, 124) on li.ui-menu-item a >> nth=15
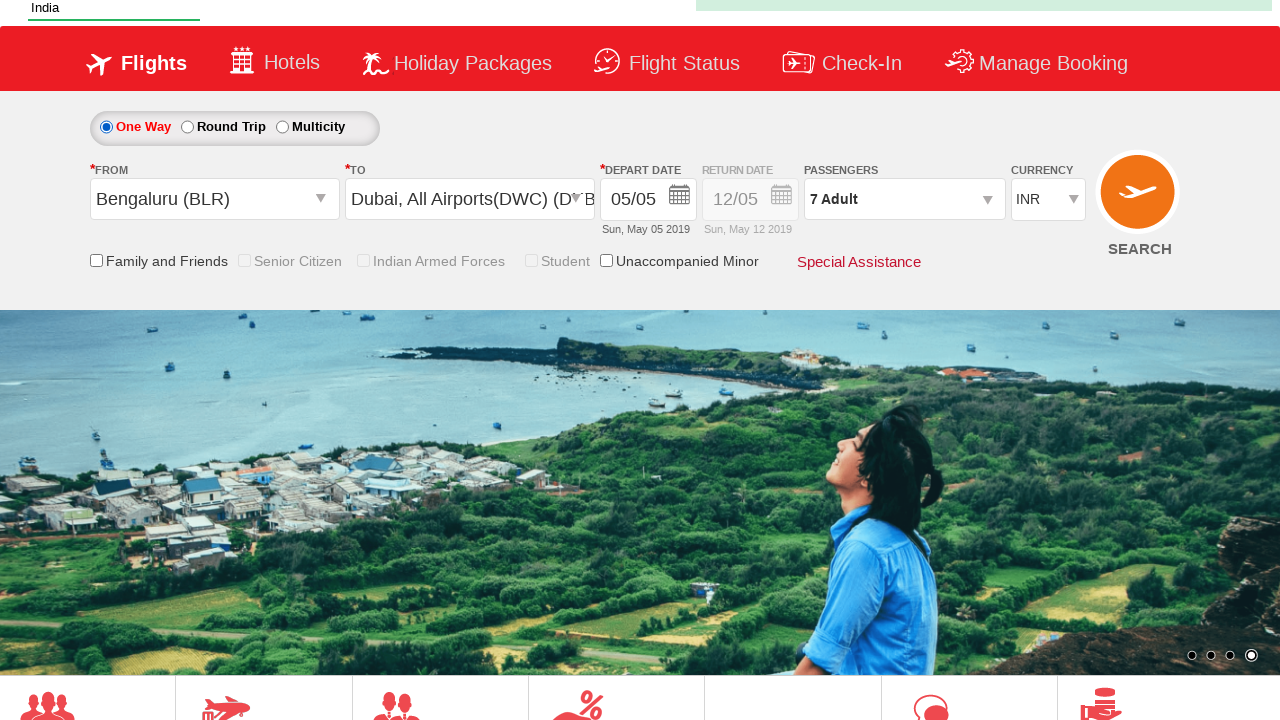

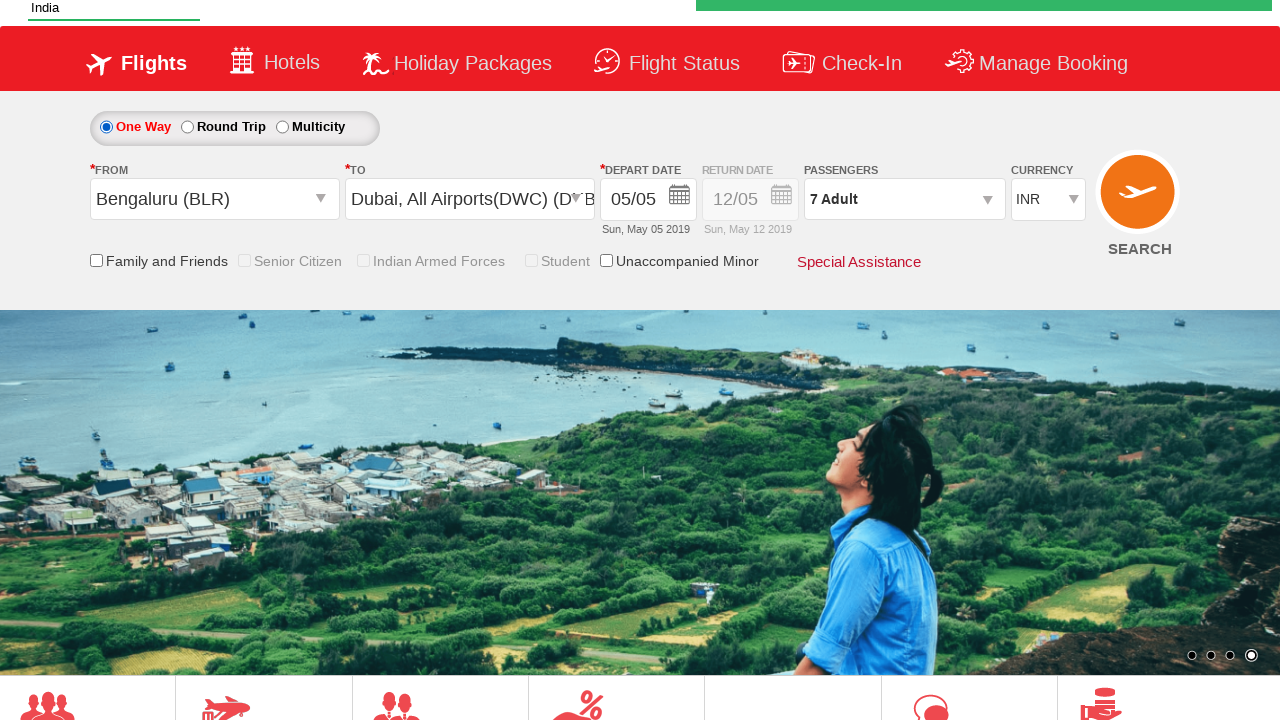